Tests creating a new todo item by entering text and verifying it appears in the list

Starting URL: https://todomvc.com/examples/react/dist/

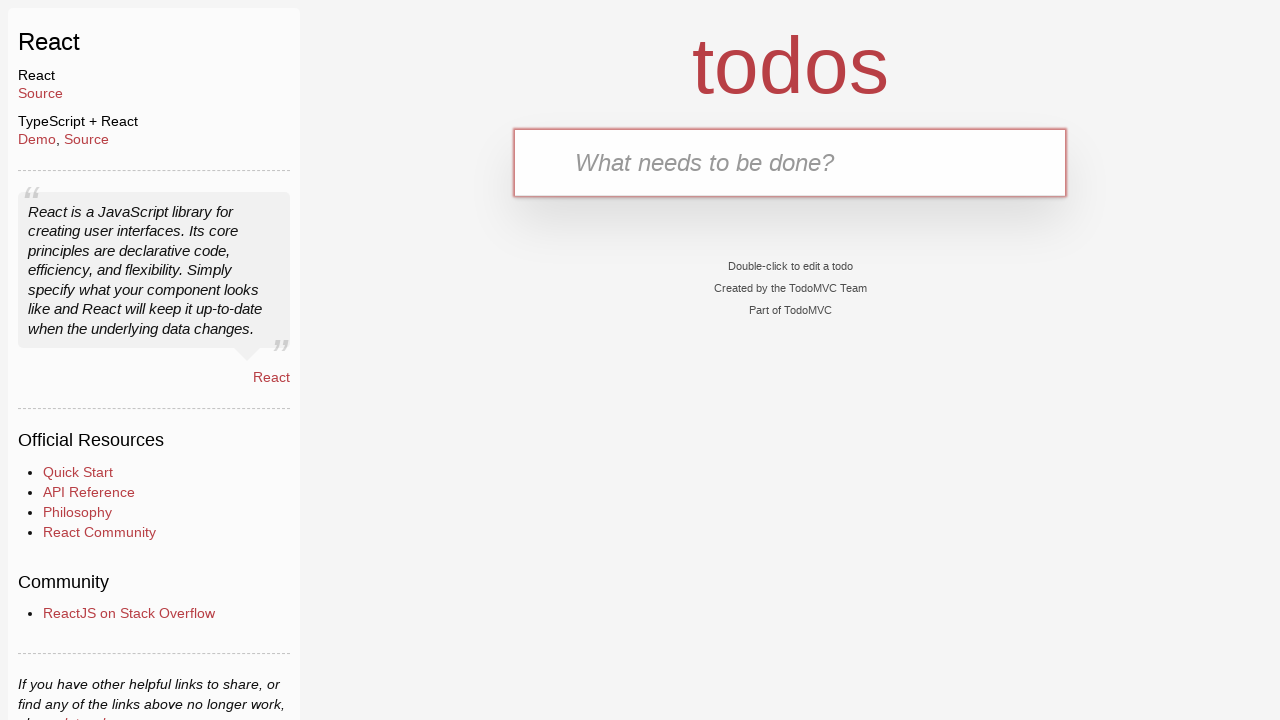

Filled new todo input field with 'Make tests' on .new-todo
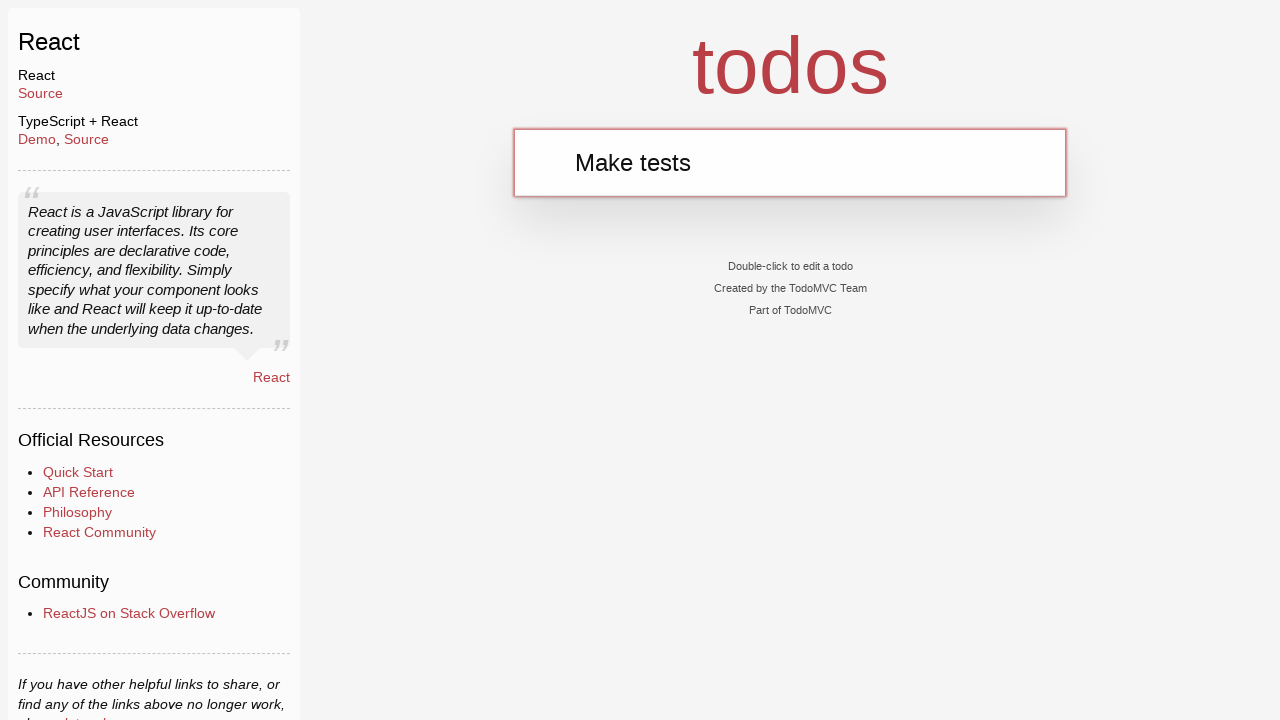

Pressed Enter to create the todo item on .new-todo
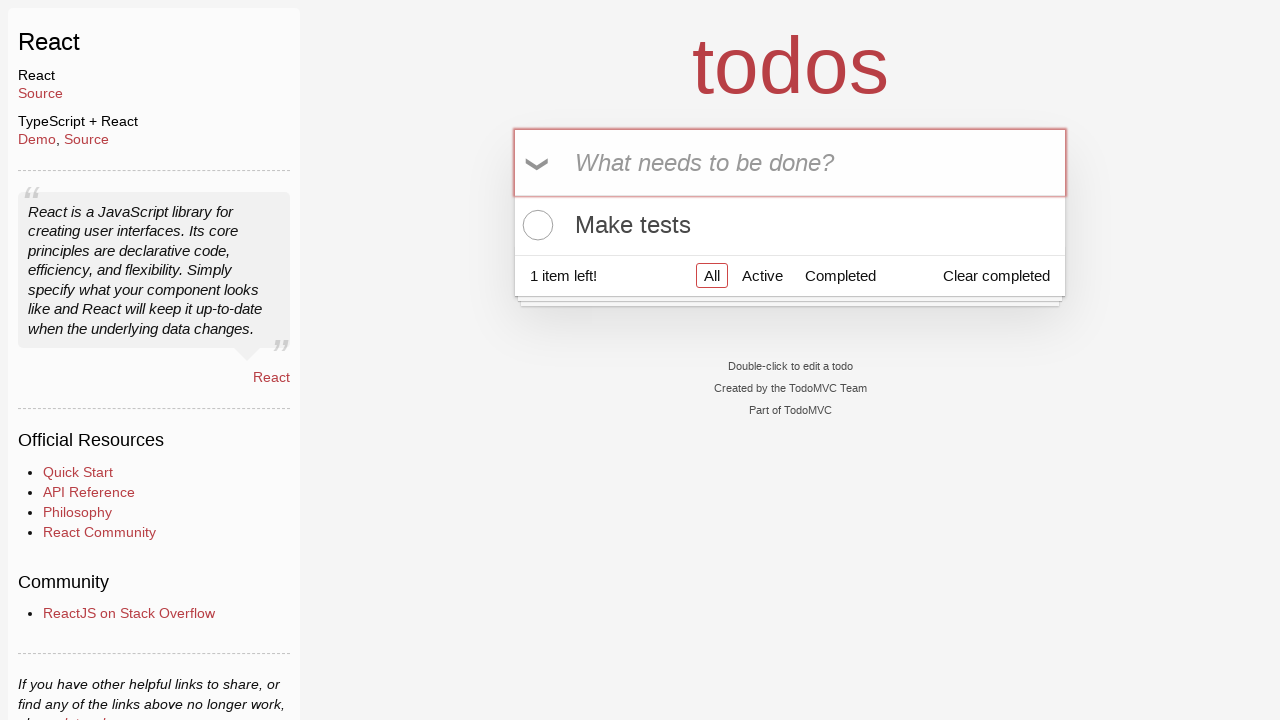

Verified new todo item appeared in the list
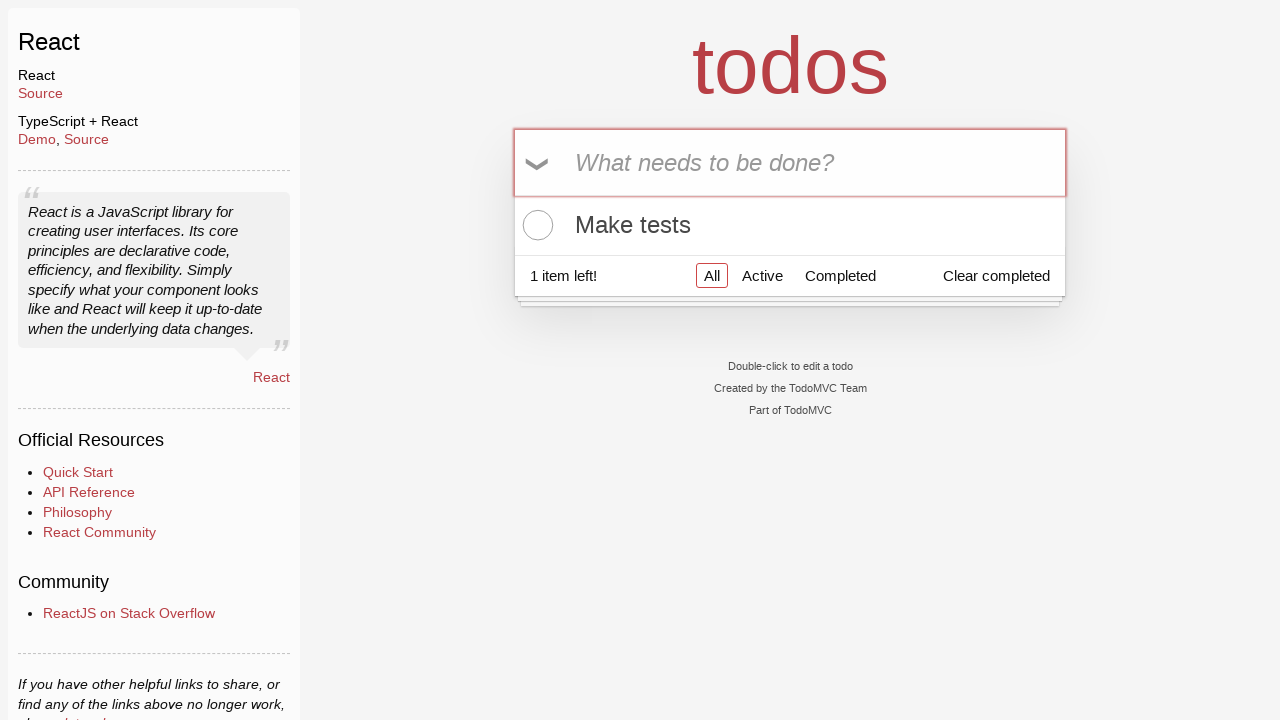

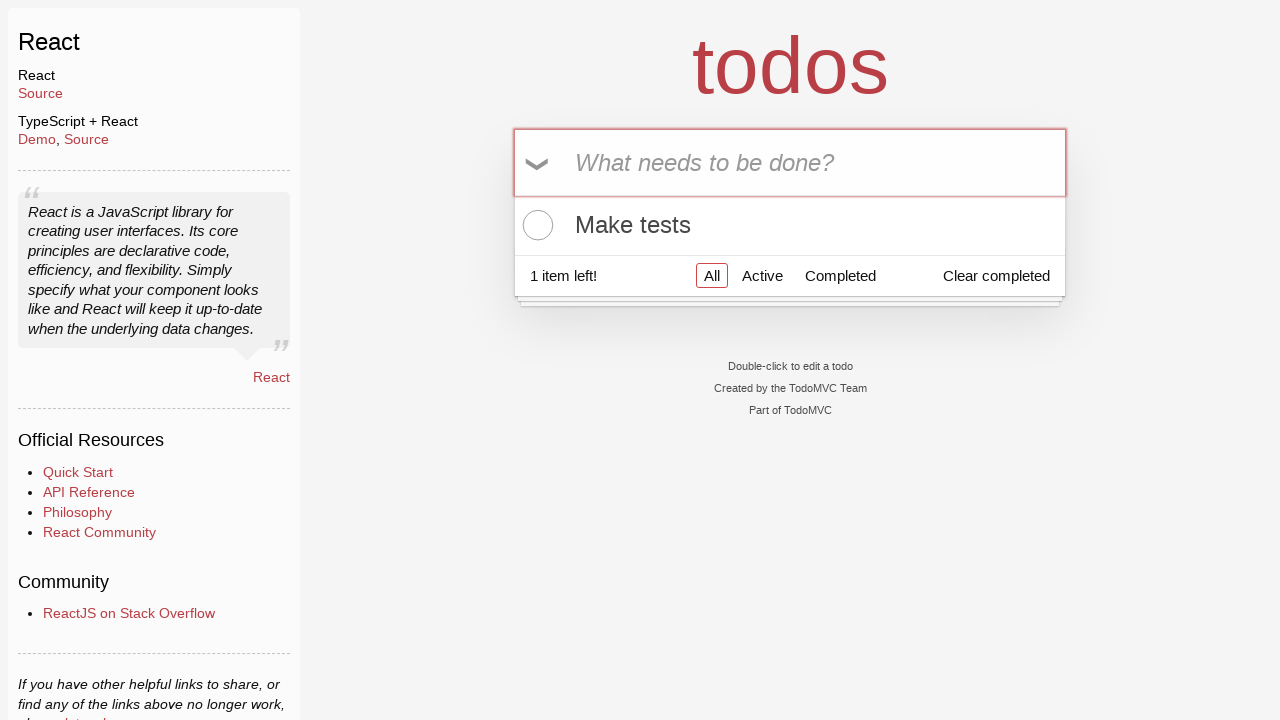